Tests that the paragraph with a random ID is present on the page

Starting URL: https://demoqa.com/dynamic-properties

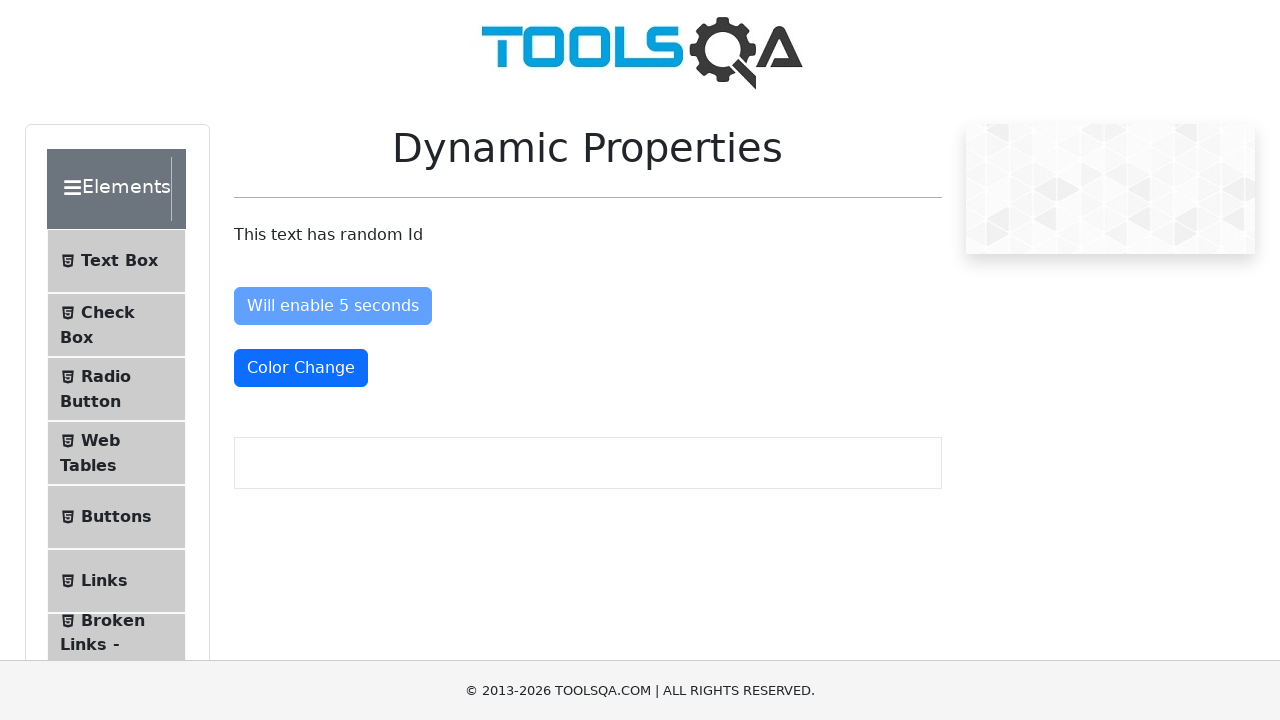

Navigated to https://demoqa.com/dynamic-properties
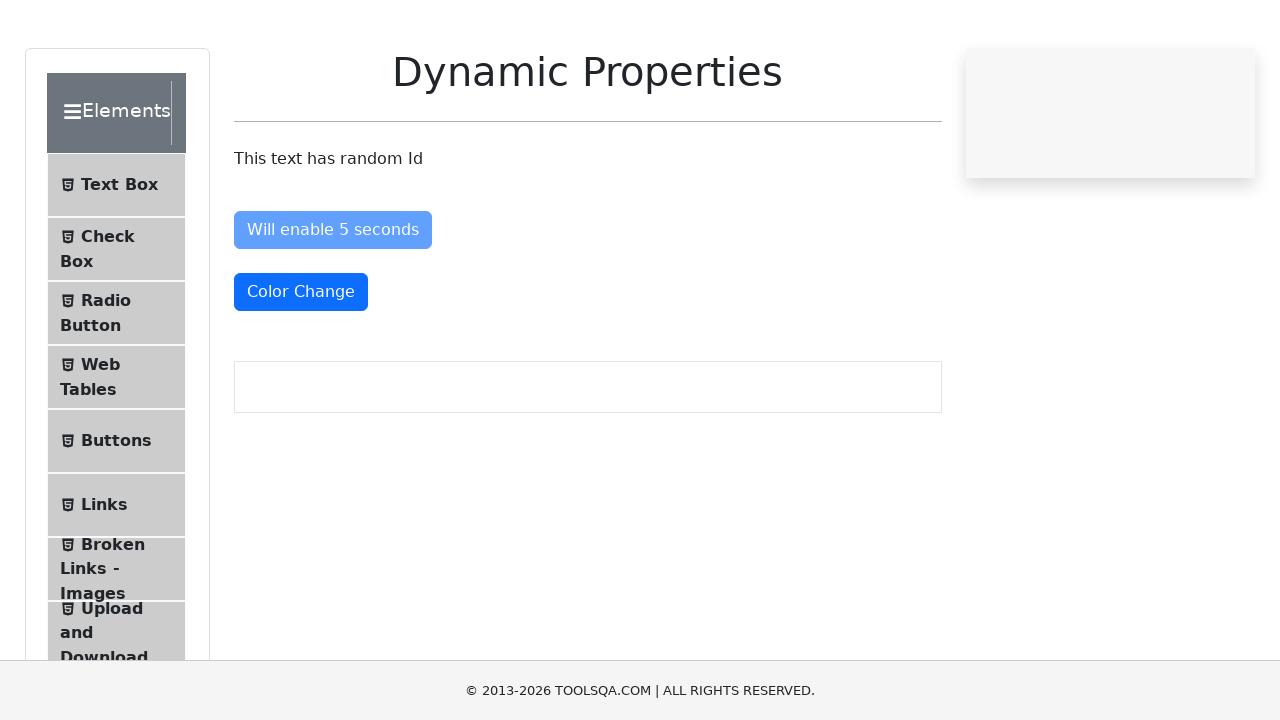

Paragraph with random ID containing 'This text has random Id' is present on the page
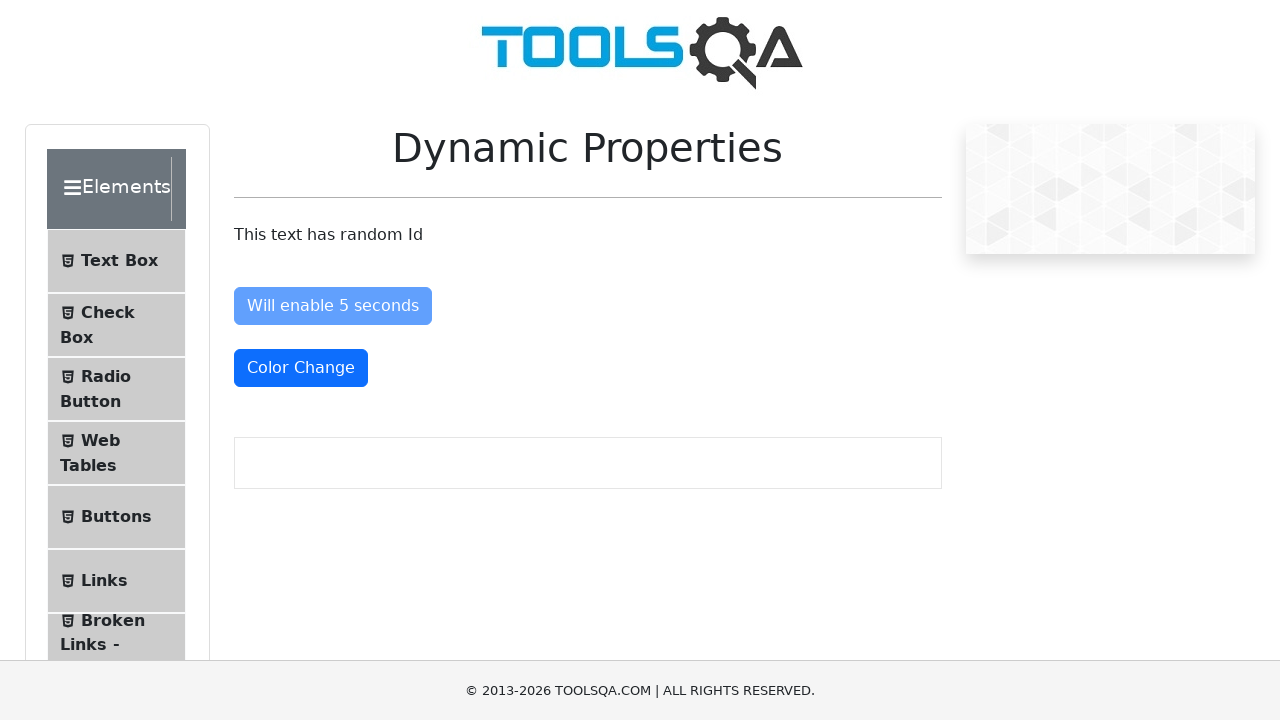

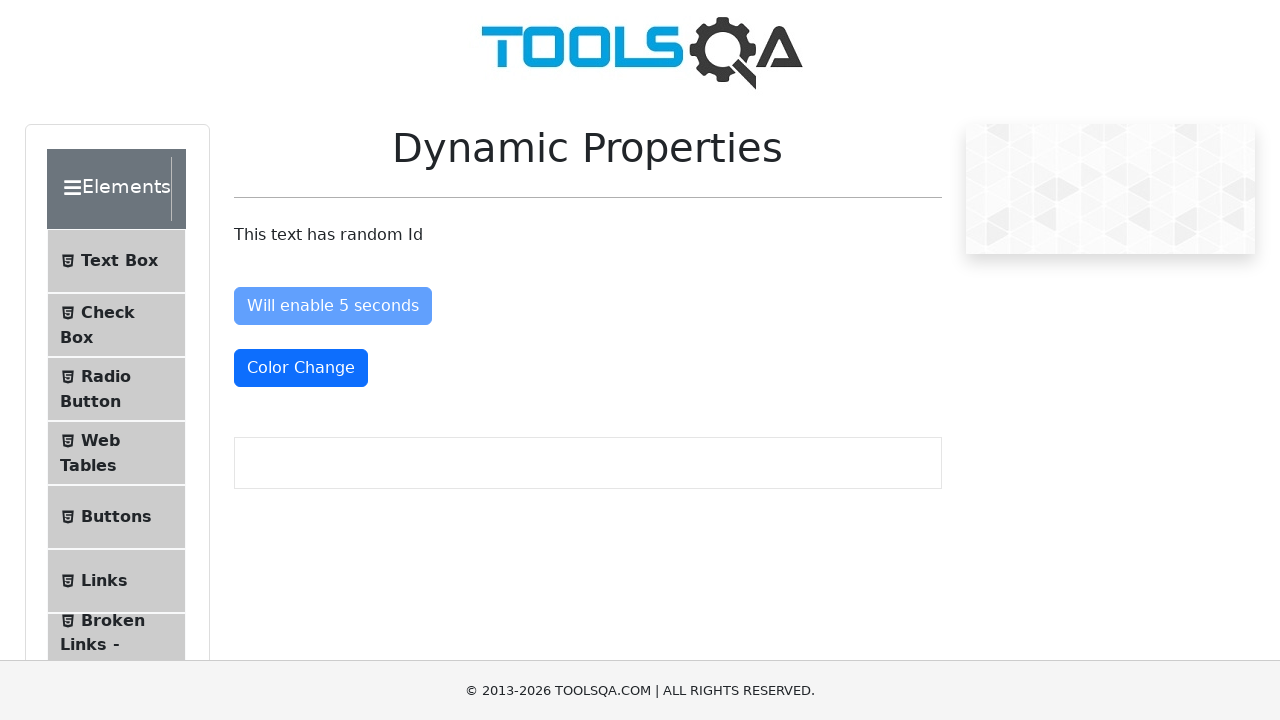